Tests double-click functionality on jQuery API documentation page, changes element styling with JavaScript, and performs scrolling operations

Starting URL: https://api.jquery.com/dblclick/

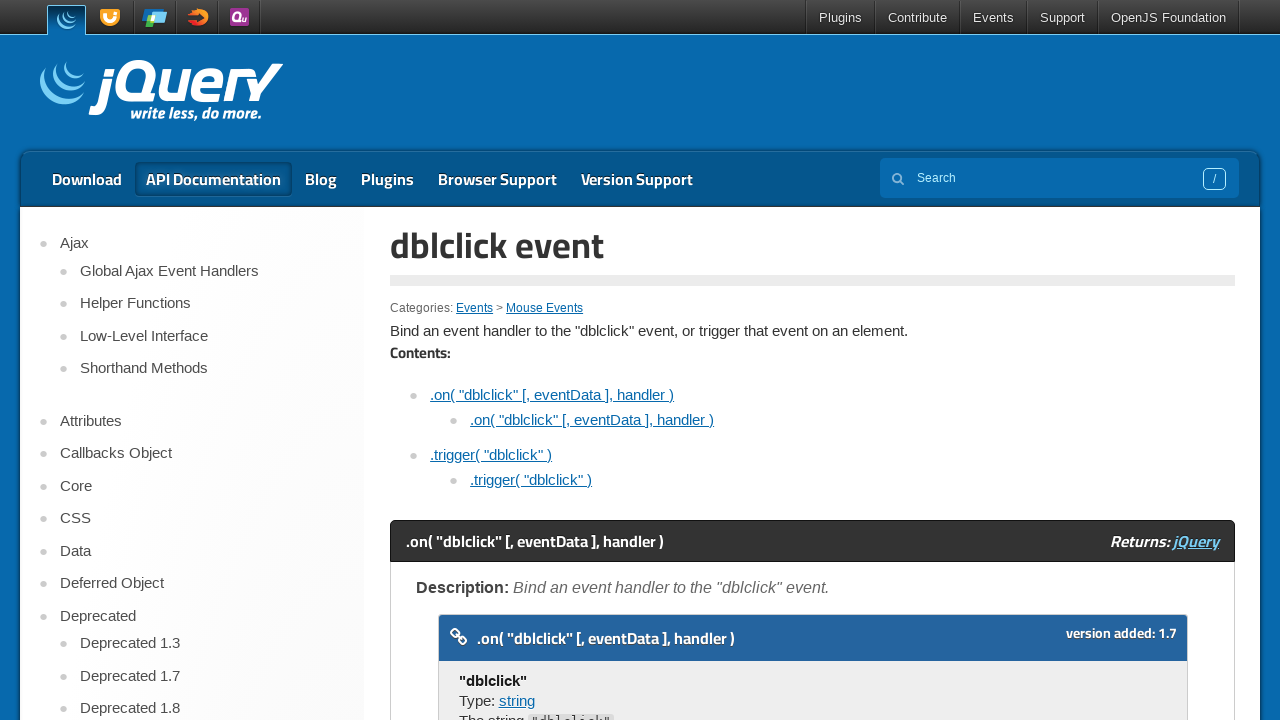

Highlighted search input with yellow background using JavaScript
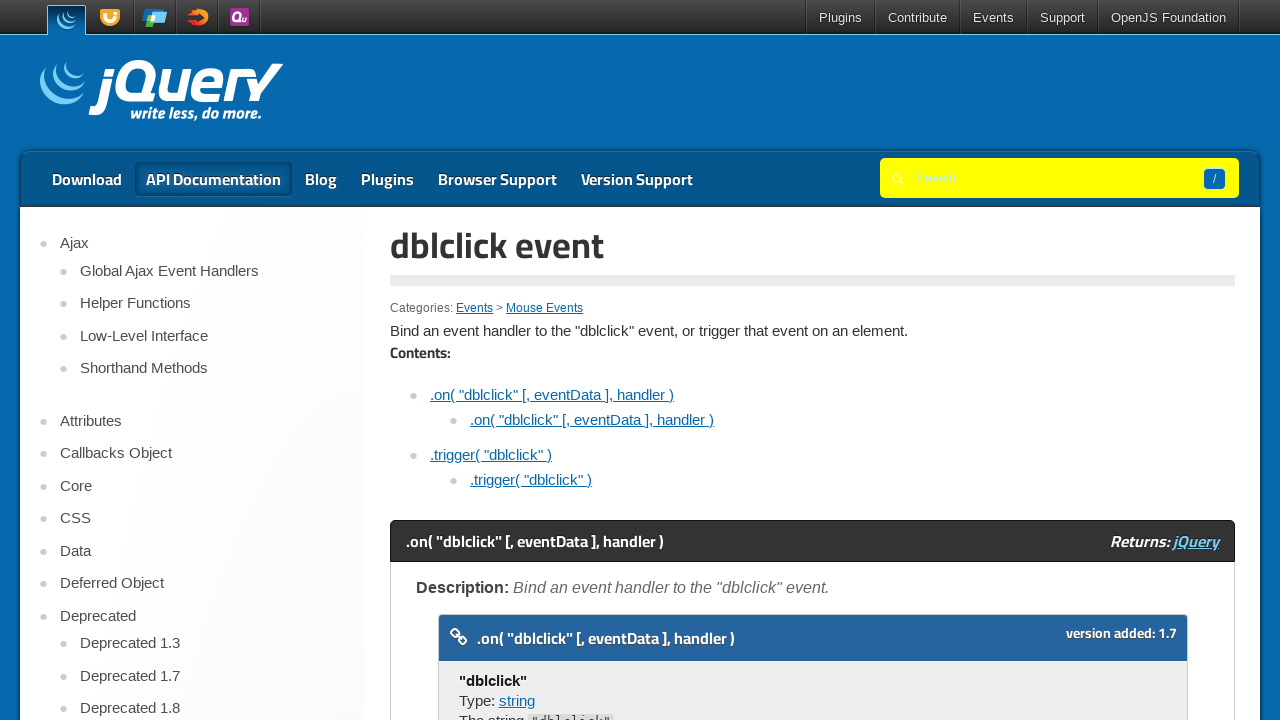

Located iframe element
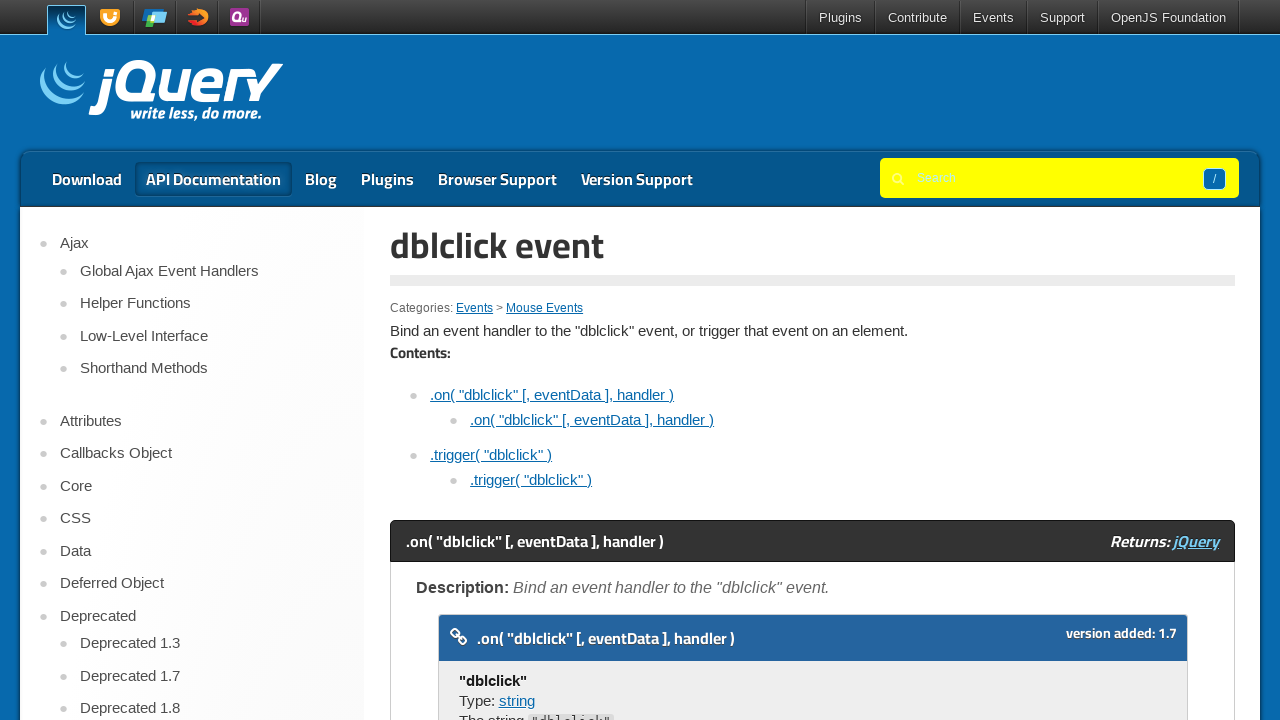

Double-clicked div element inside iframe at (478, 360) on iframe >> nth=0 >> internal:control=enter-frame >> body > div
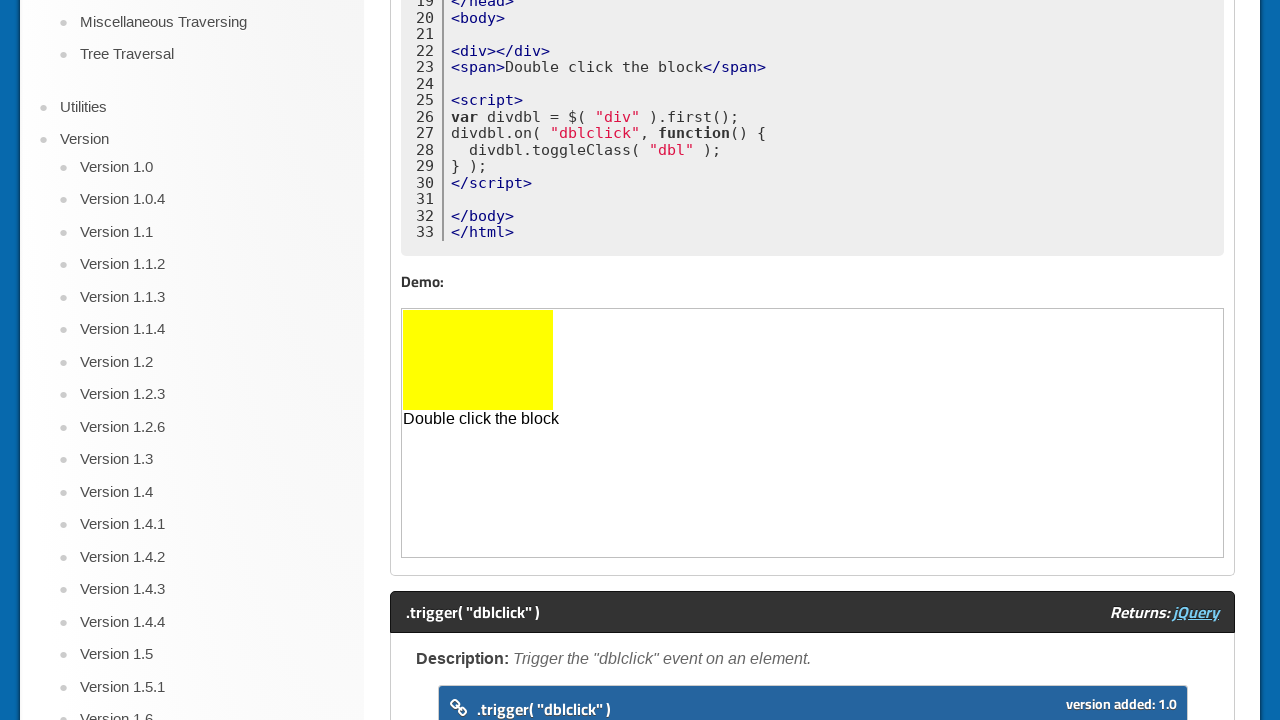

Scrolled to bottom of page
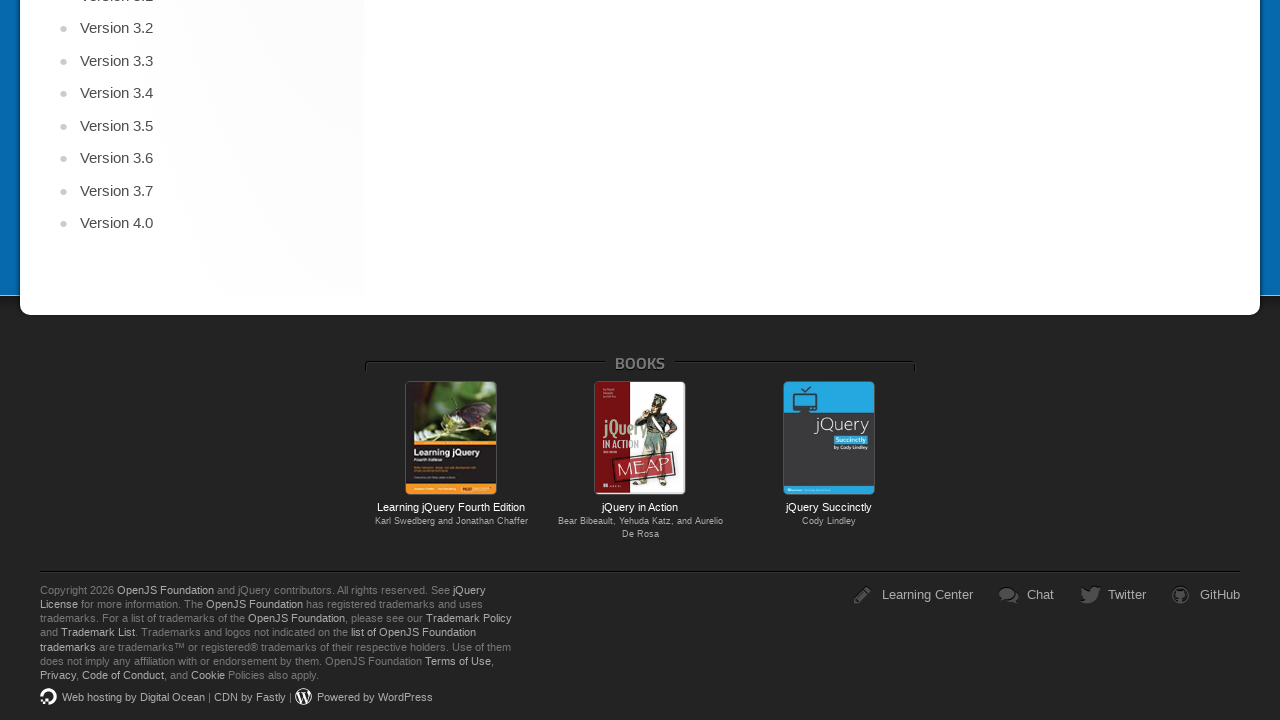

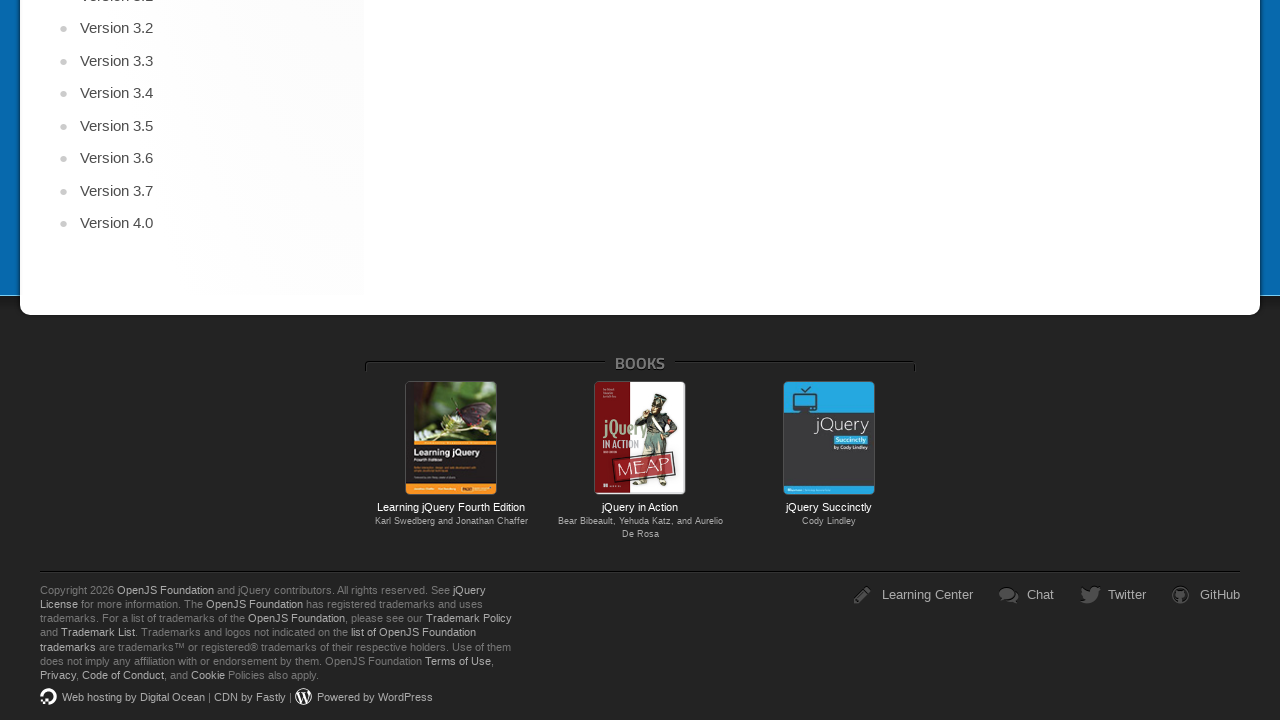